Navigates through multiple pages of quotes on quotes.toscrape.com by clicking the "Next" button, then visits an author's about page to verify biographical information is displayed.

Starting URL: http://quotes.toscrape.com/

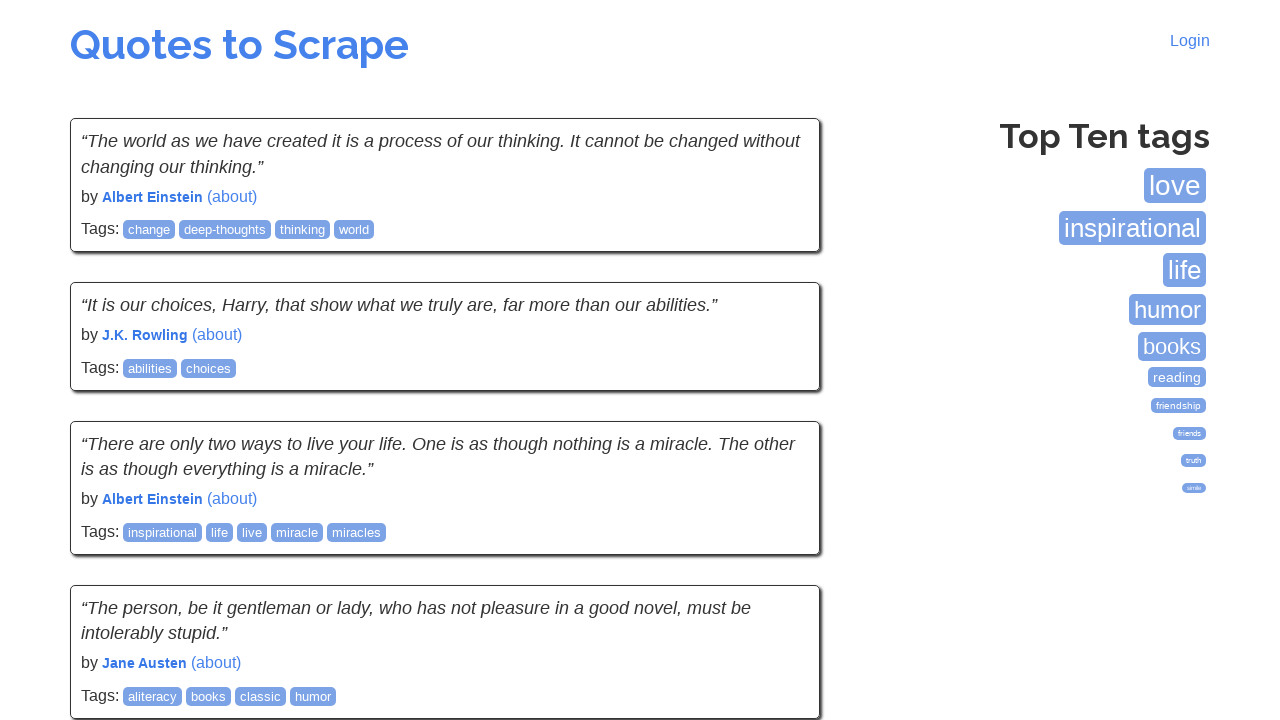

Waited for quotes to load on the first page
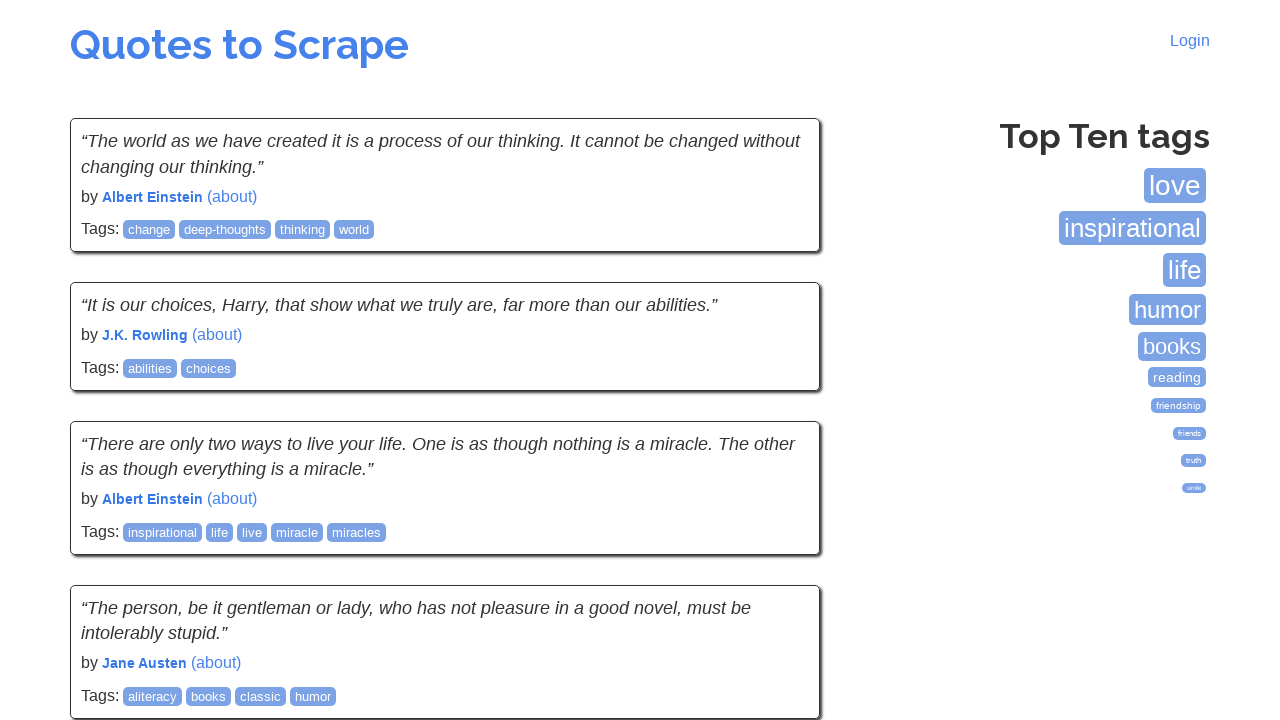

Verified author elements are present
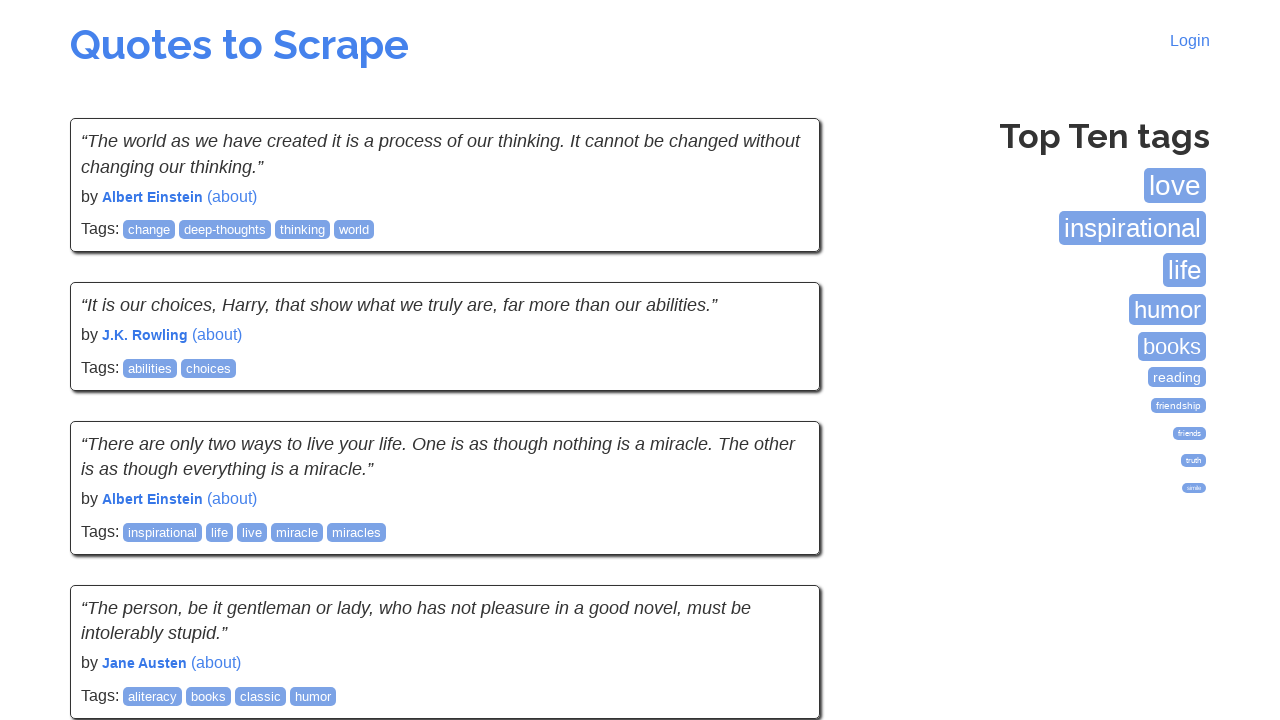

Verified tags elements are present
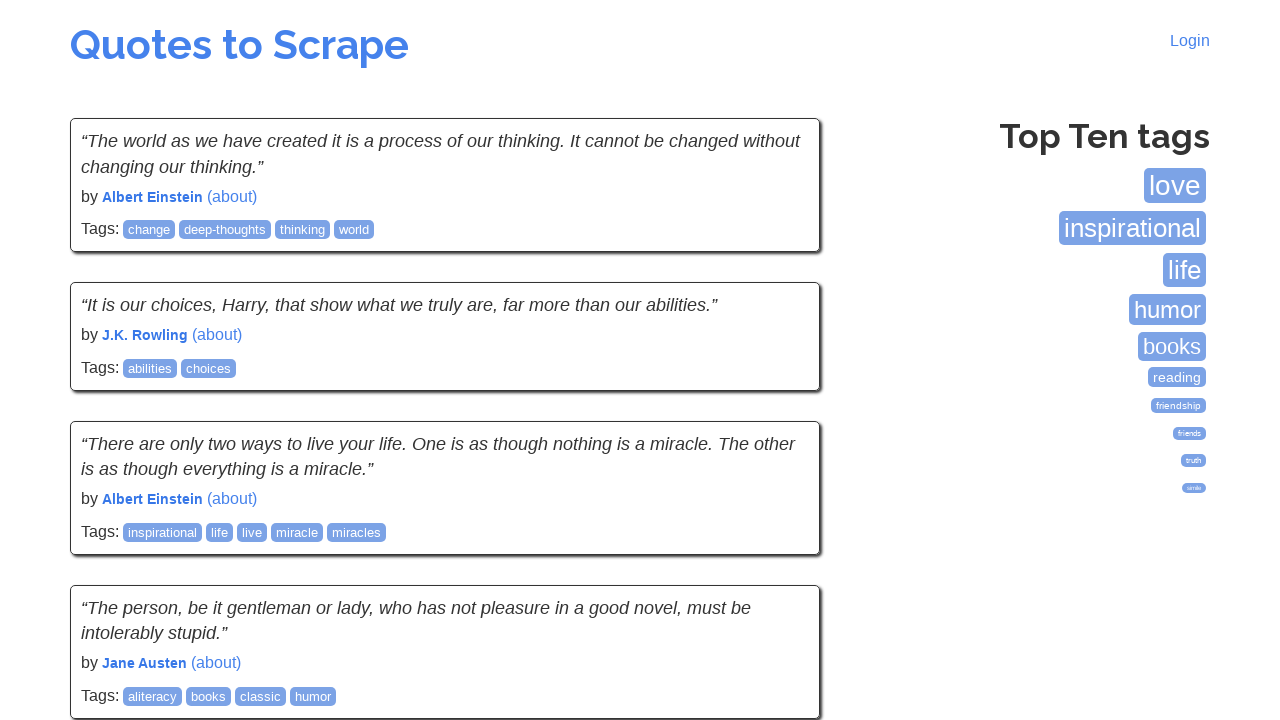

Clicked Next button to navigate to page 2 at (778, 542) on text=Next
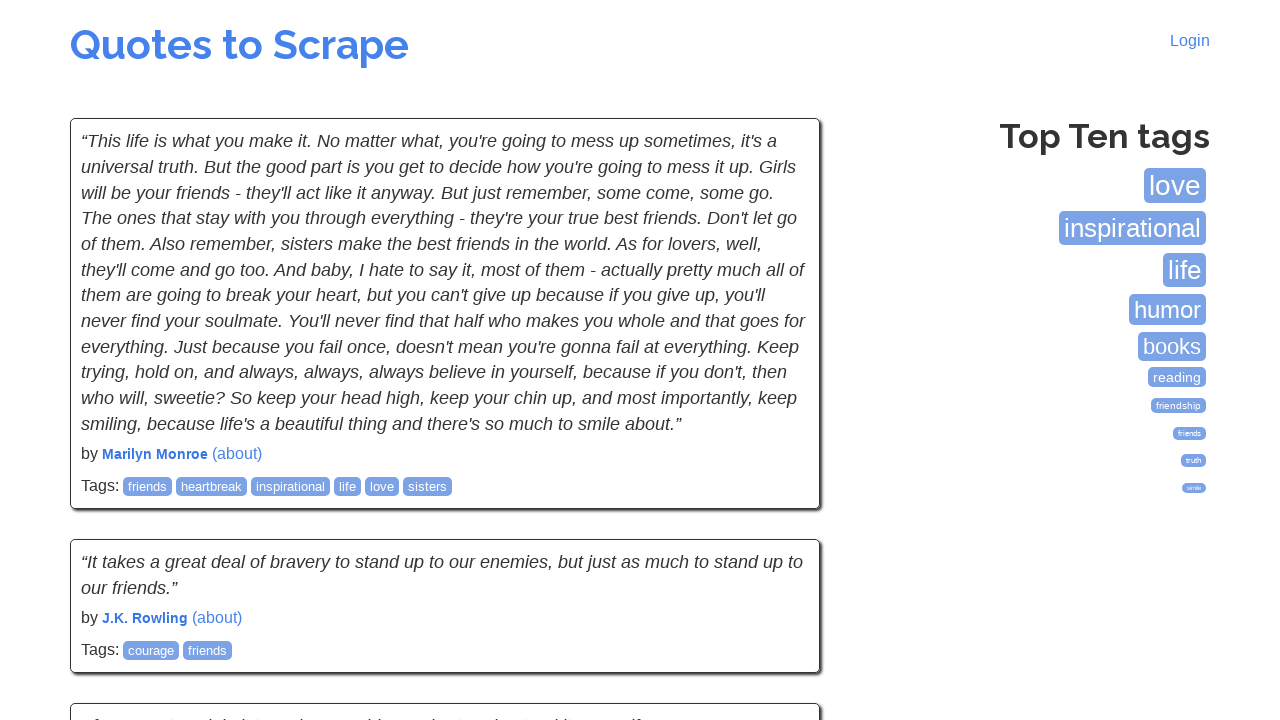

Page 2 loaded with quotes
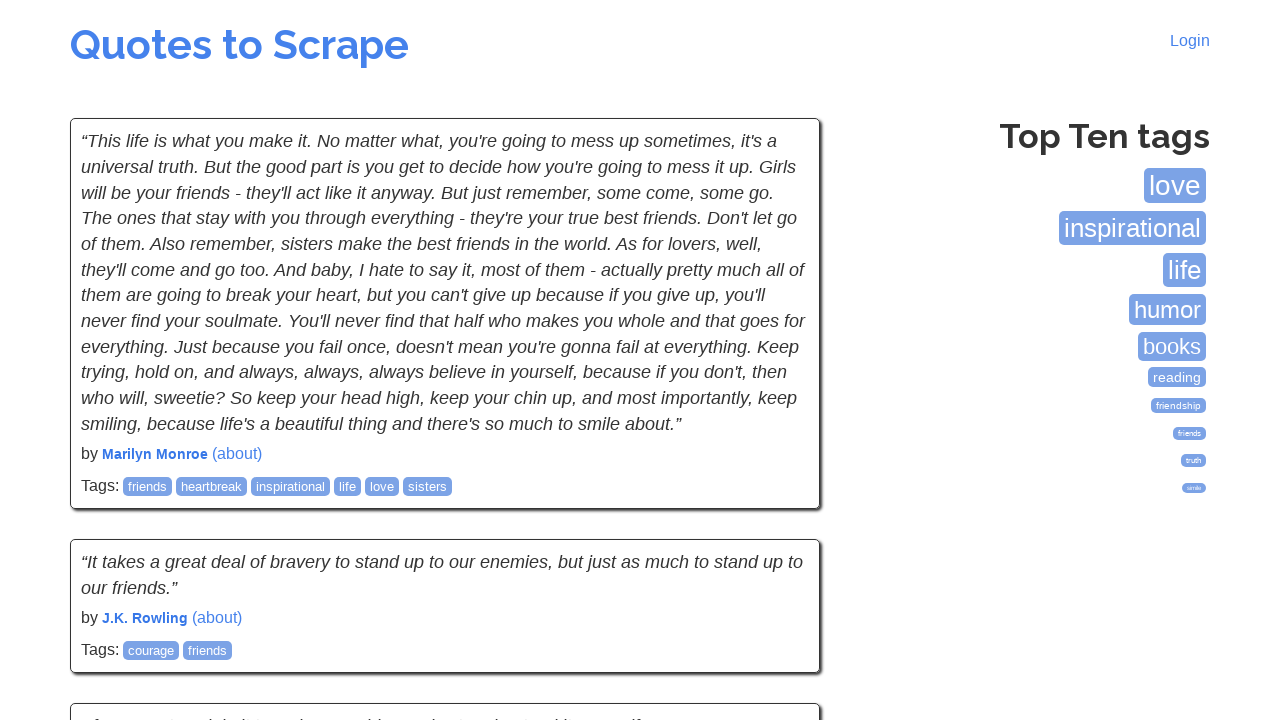

Clicked Next button to navigate to page 3 at (778, 542) on text=Next
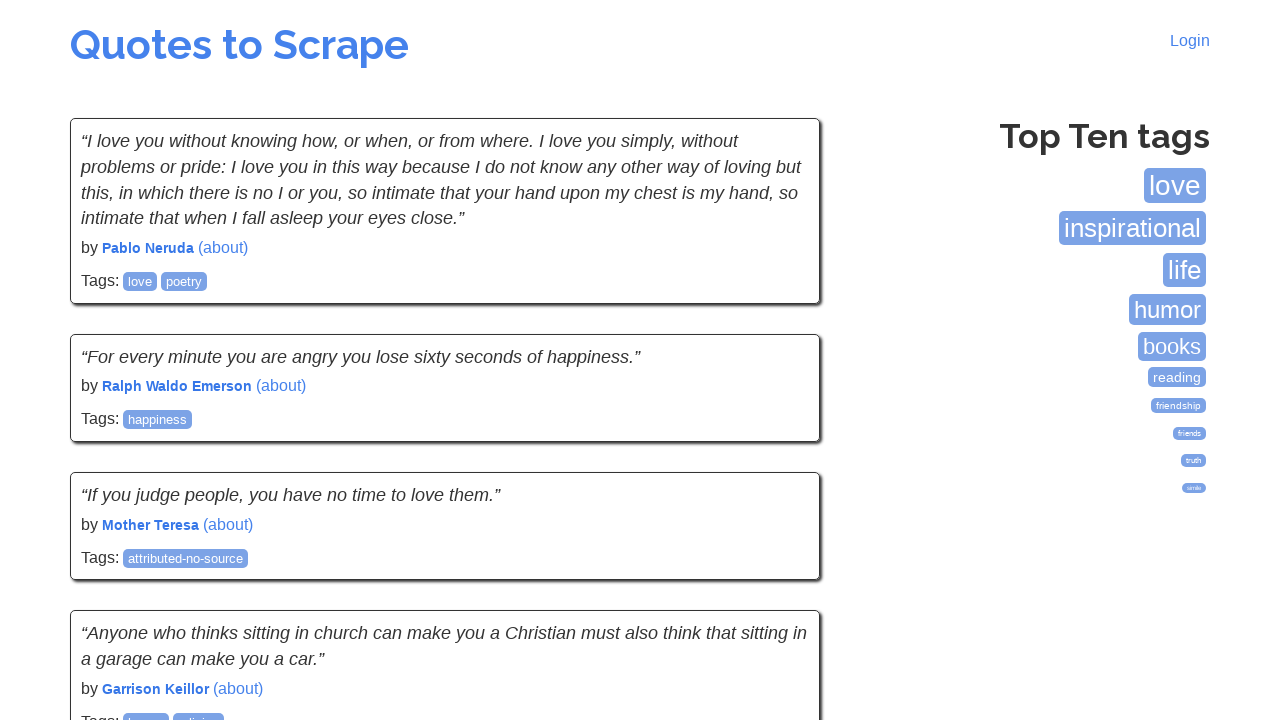

Page 3 loaded with quotes
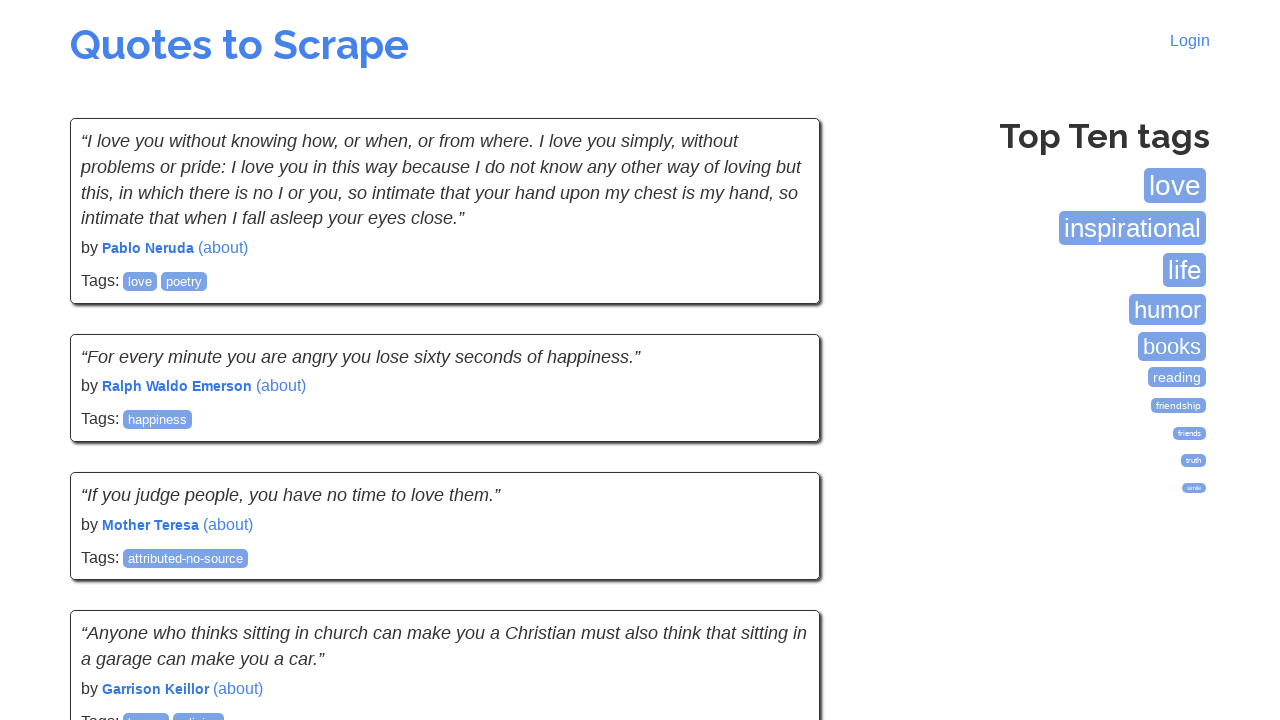

Clicked author (about) link to view biographical information at (223, 247) on text=(about)
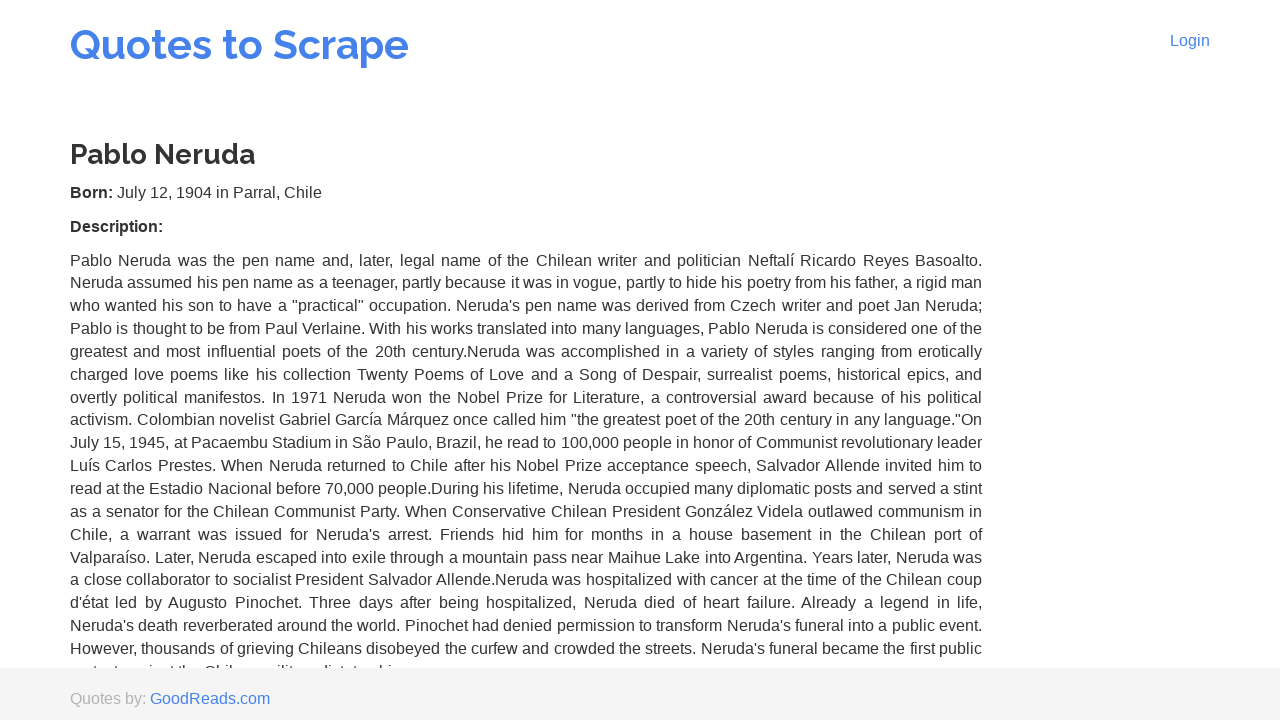

Verified author born date information is displayed
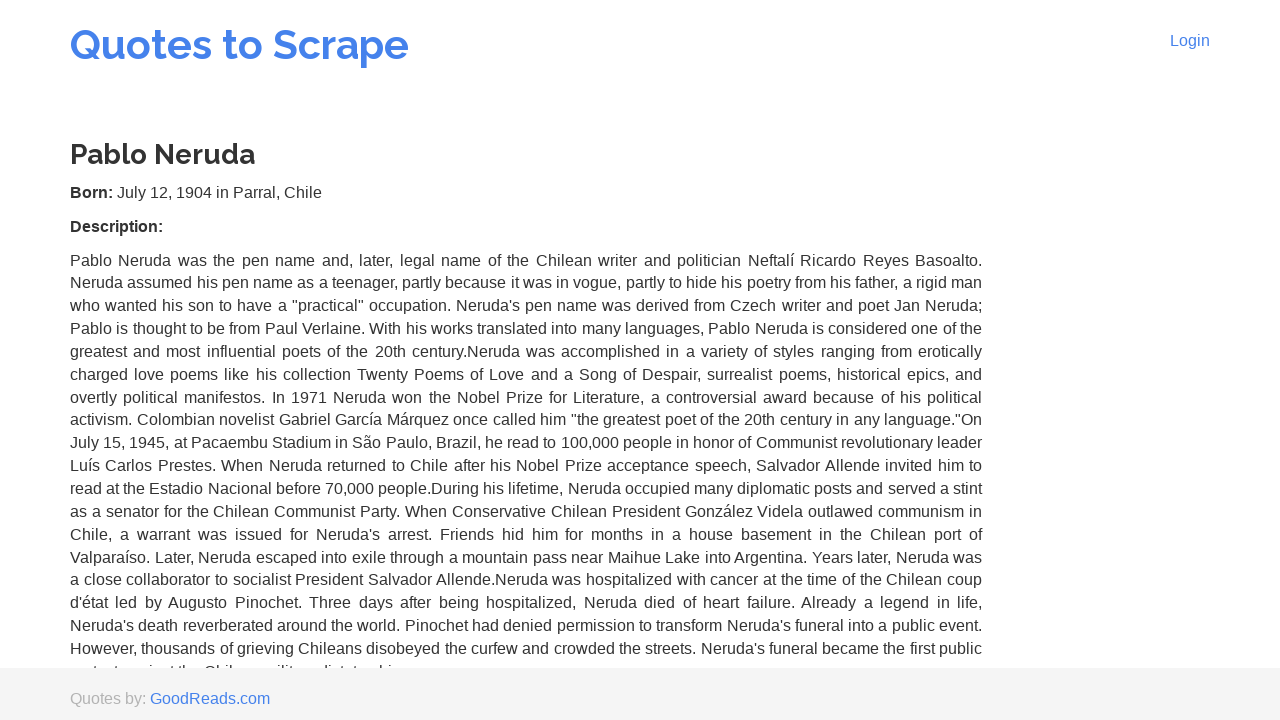

Verified author born location information is displayed
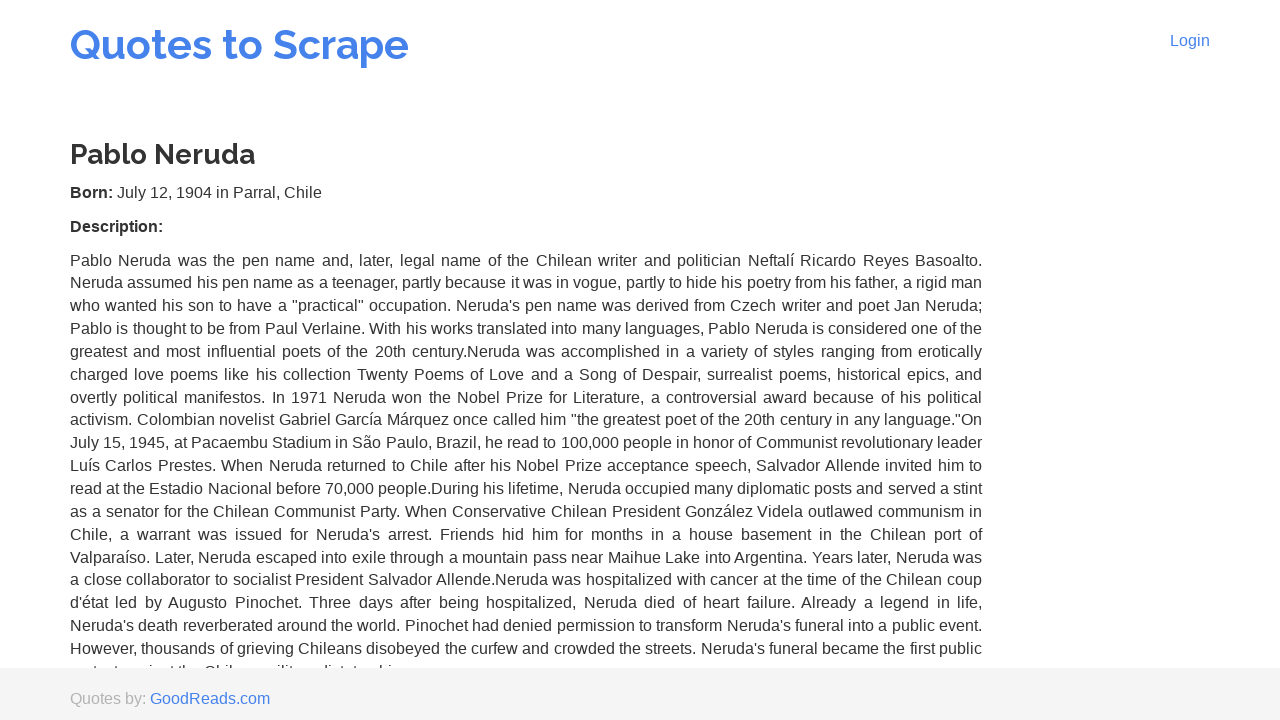

Verified author description information is displayed
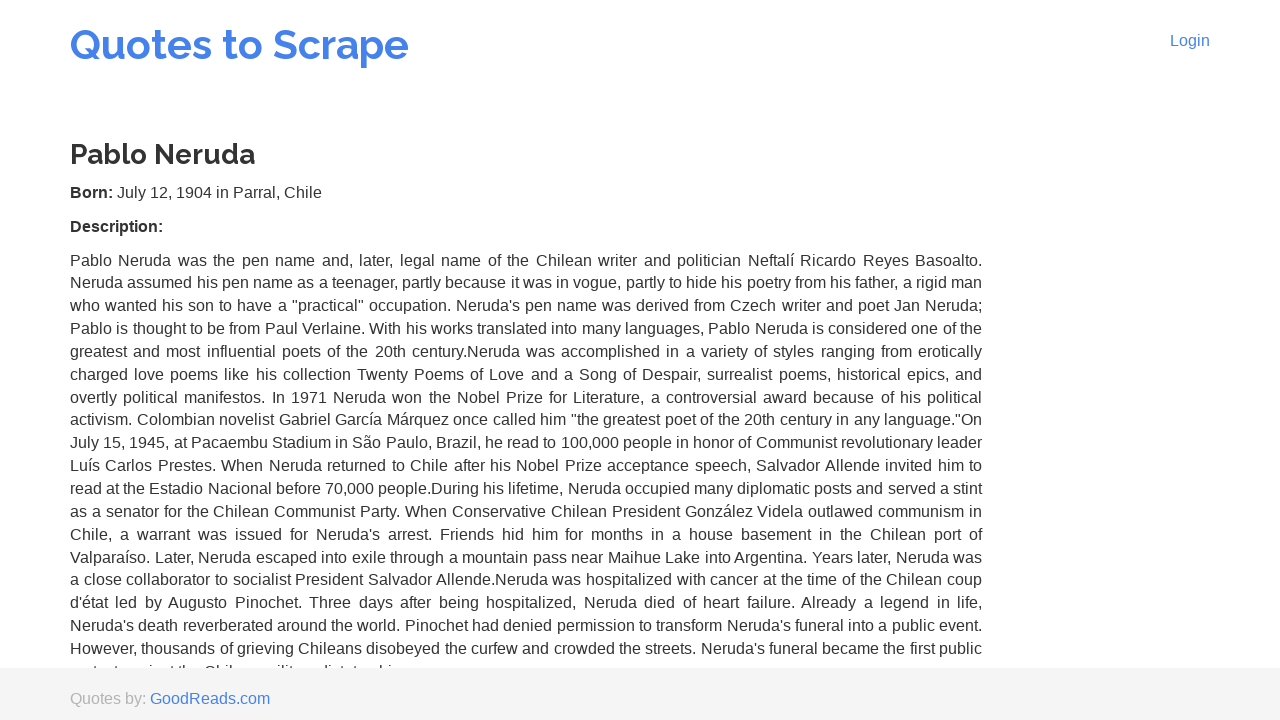

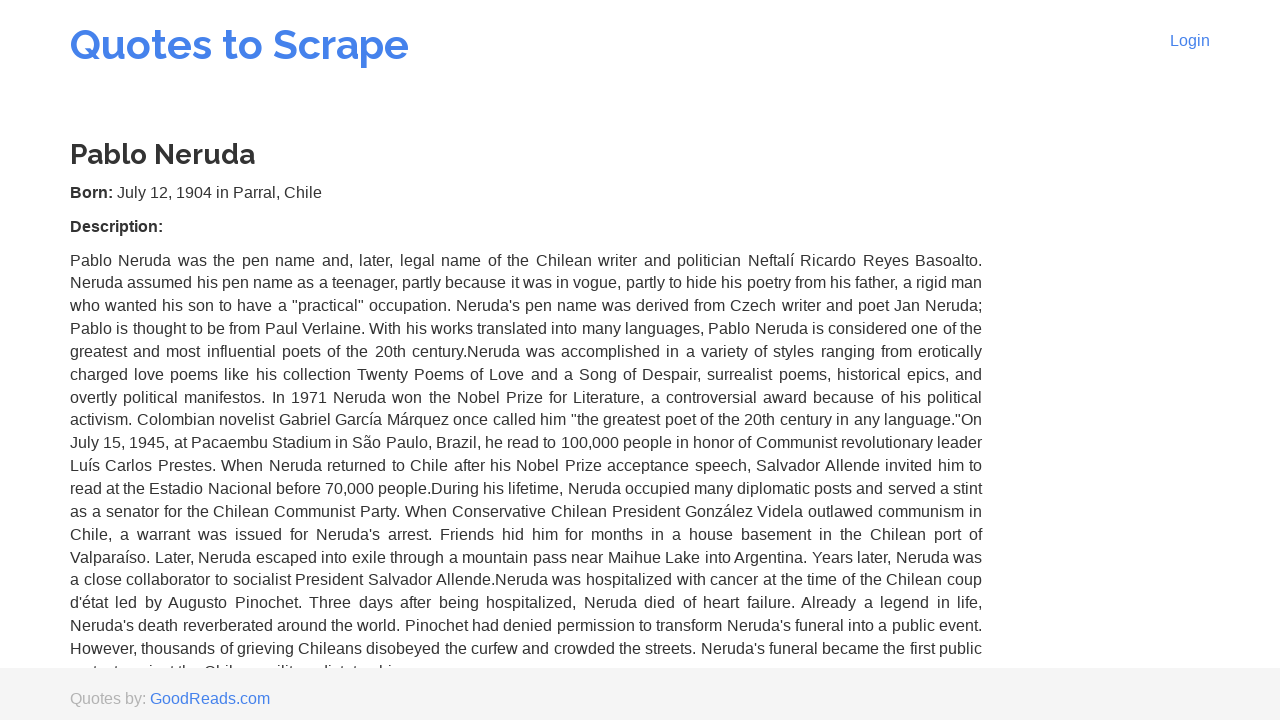